Tests a demo form by entering an email address and clicking the login/enter button

Starting URL: https://demo.automationtesting.in/Index.html

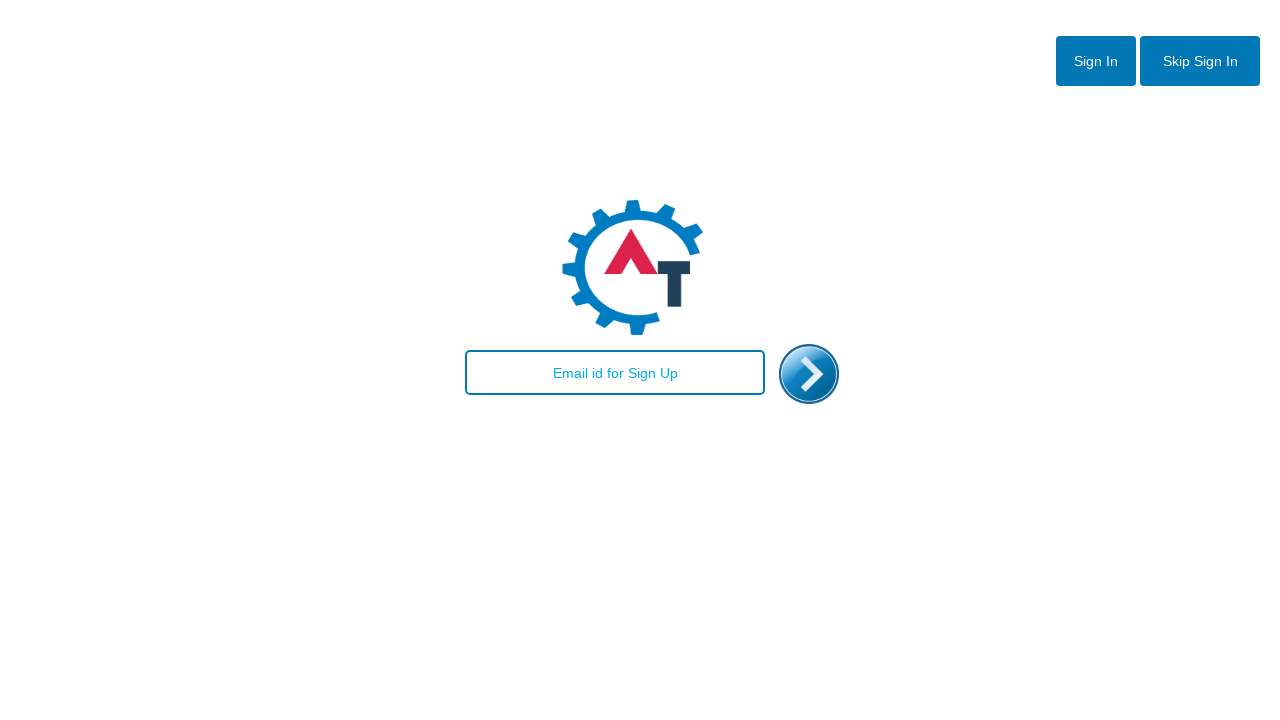

Located email input field with ID 'email'
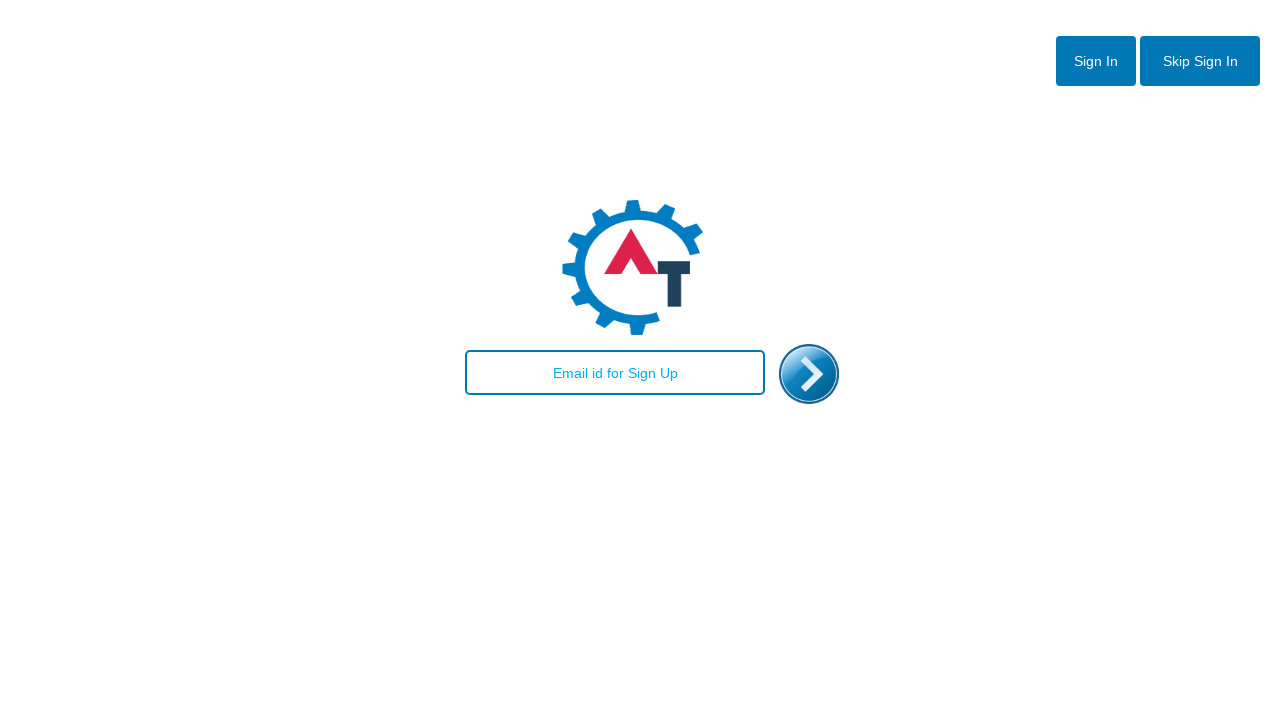

Entered email address 'abc123@gmail.com' into email field
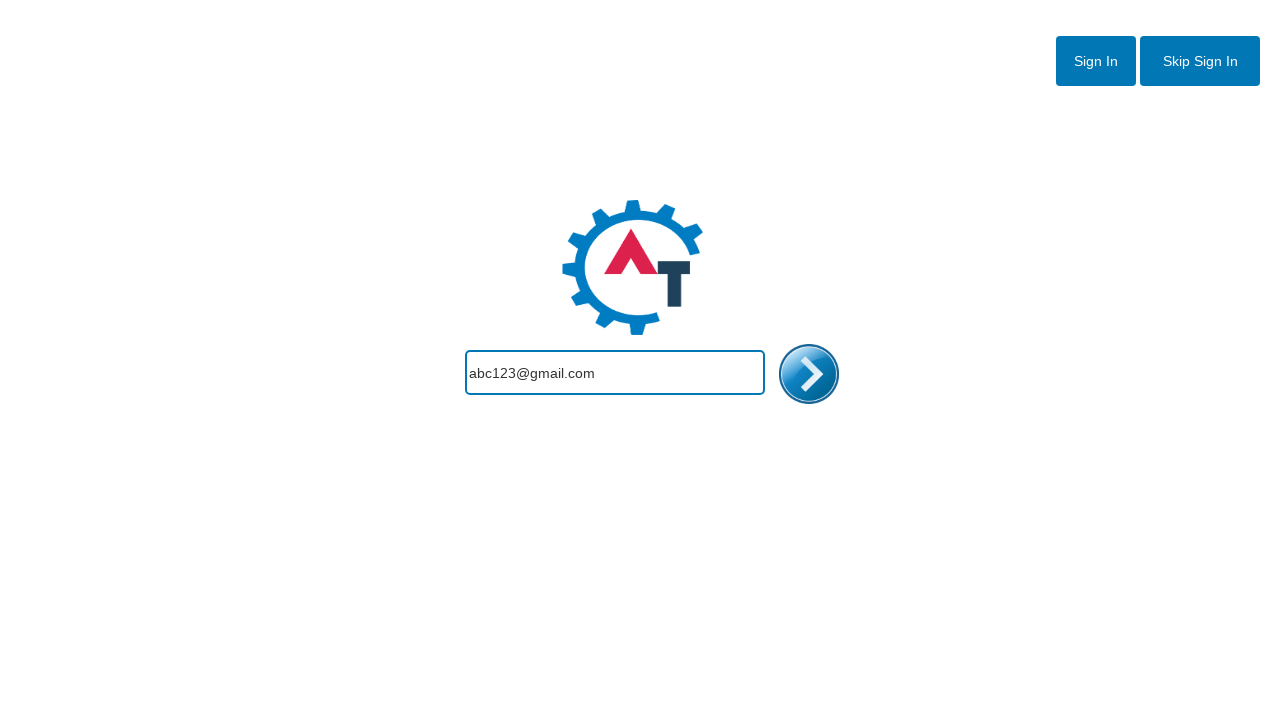

Located login/enter button with ID 'enterimg'
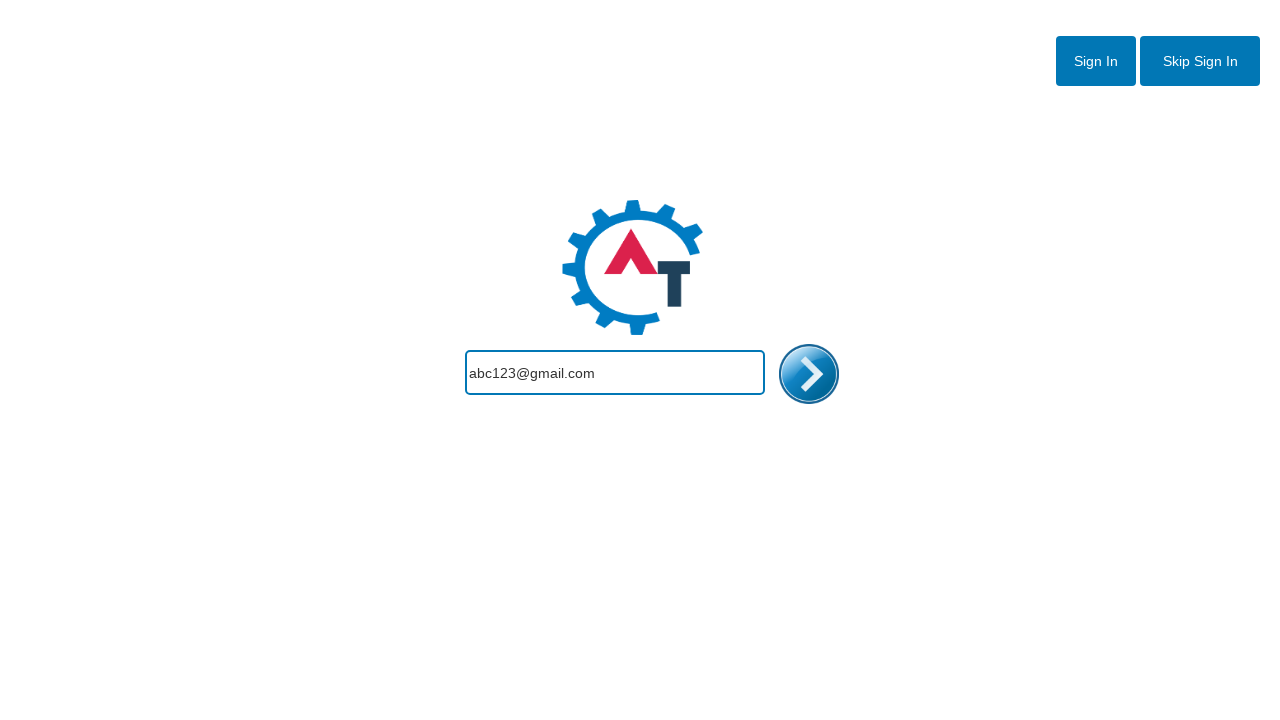

Clicked the login/enter button
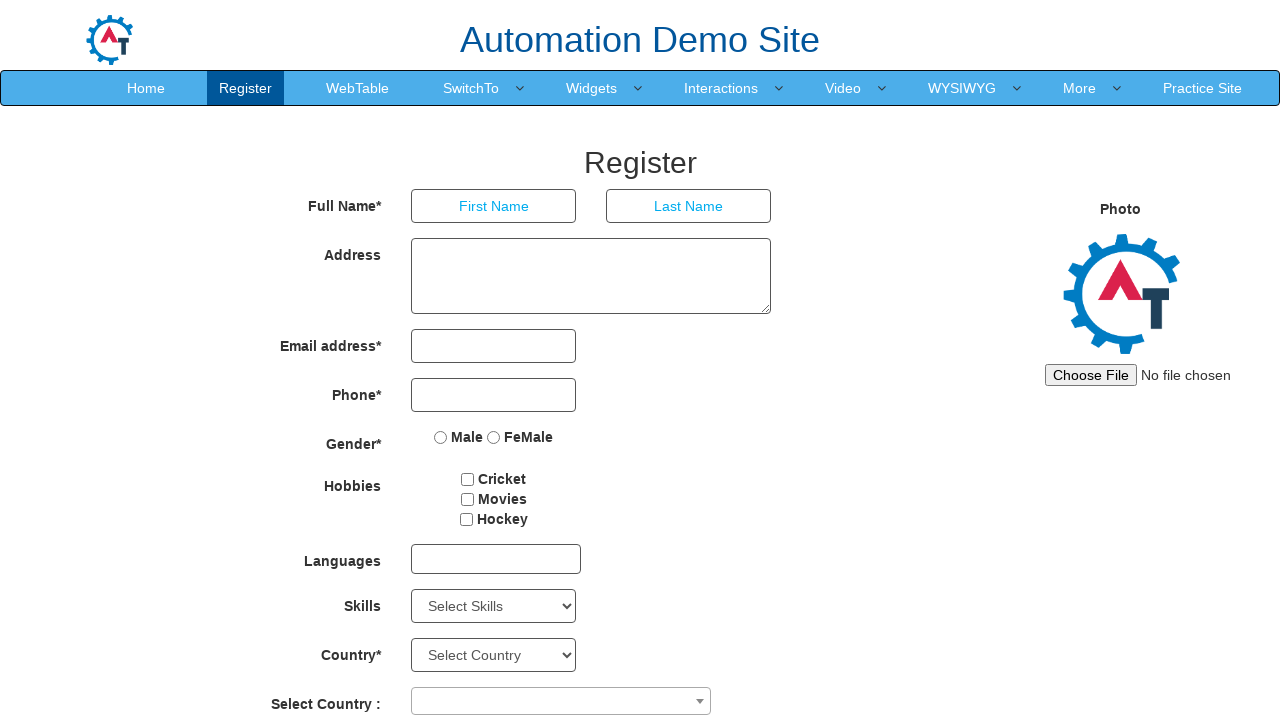

Waited 3 seconds for page to process login
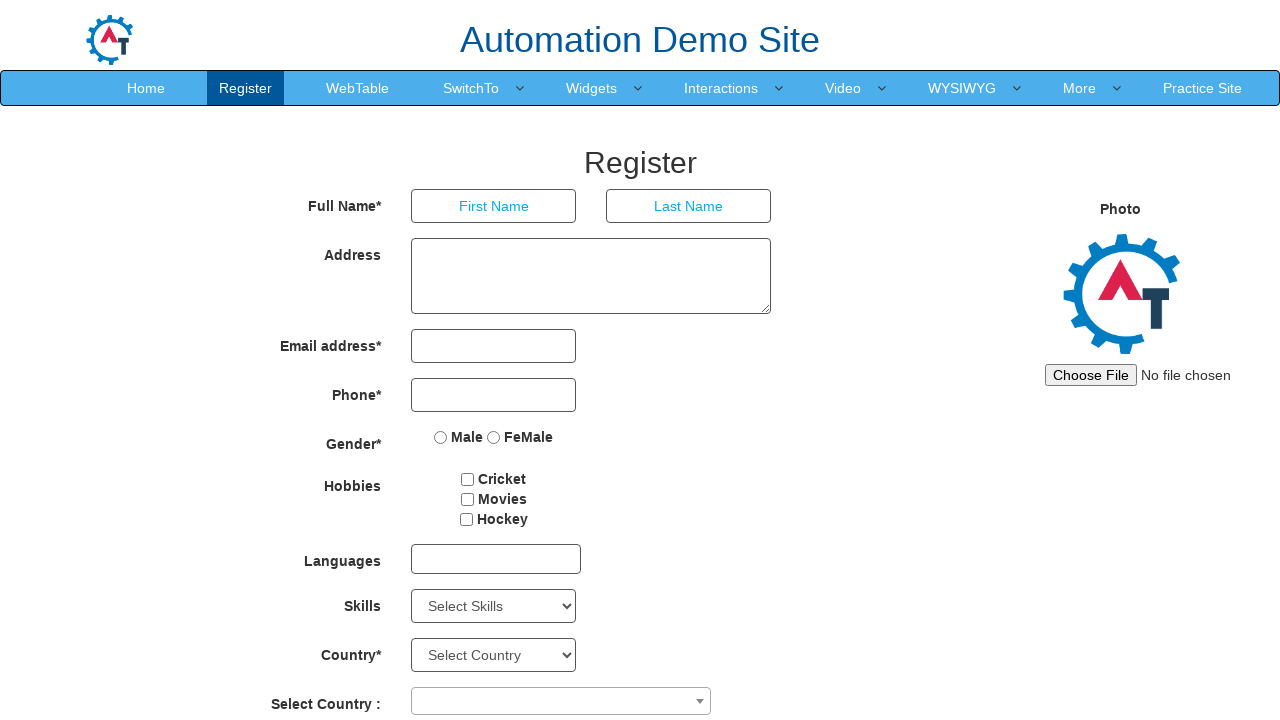

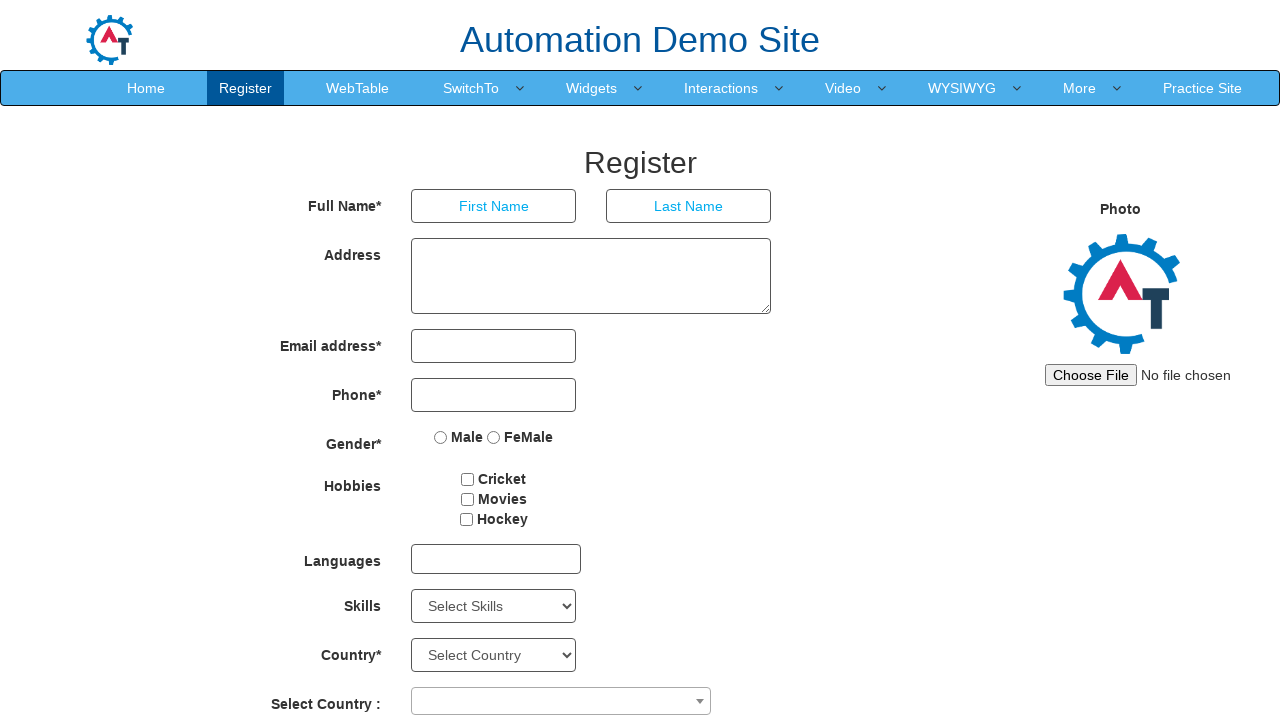